Navigates to ClockTab website to verify the page loads successfully

Starting URL: http://www.clocktab.com/

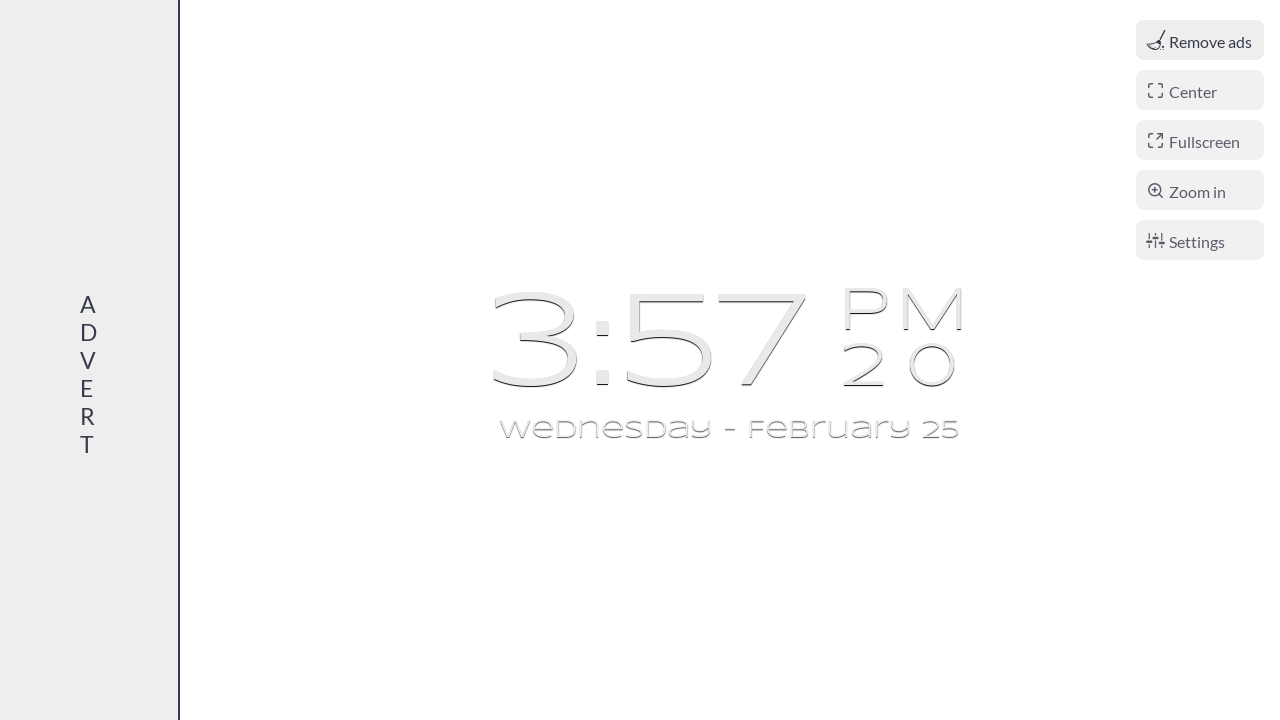

Waited for clock display element to be visible
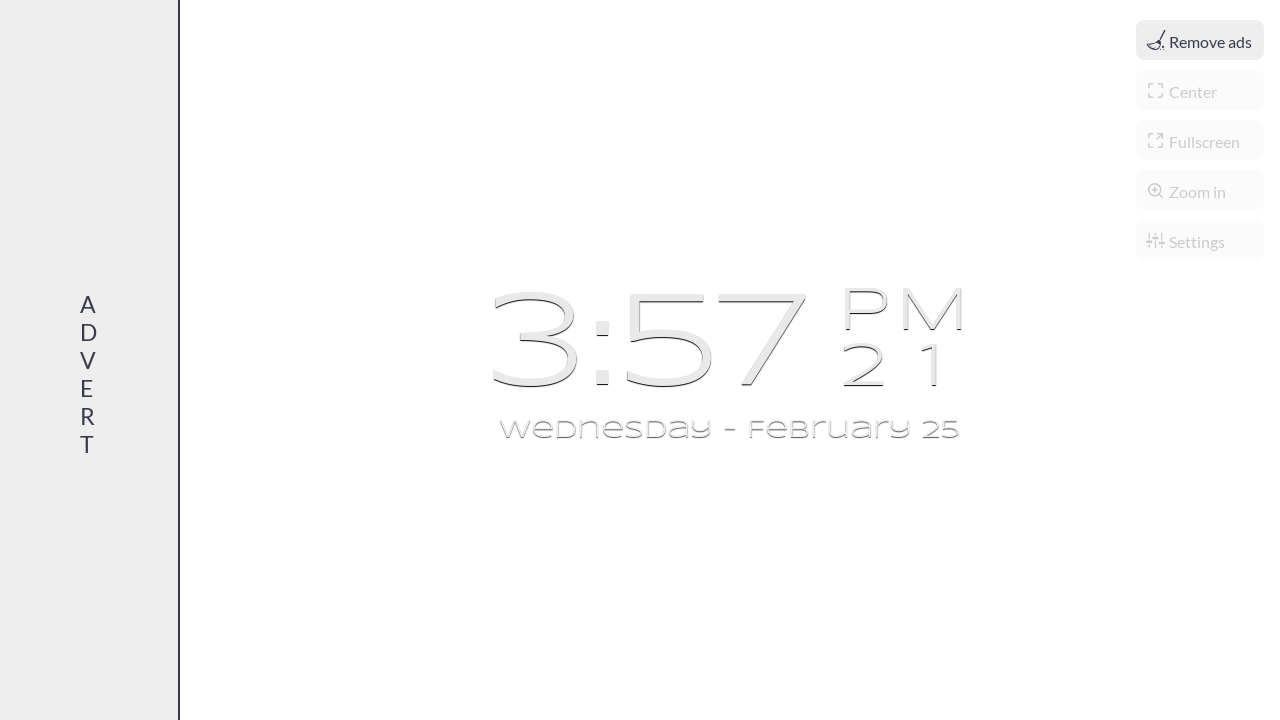

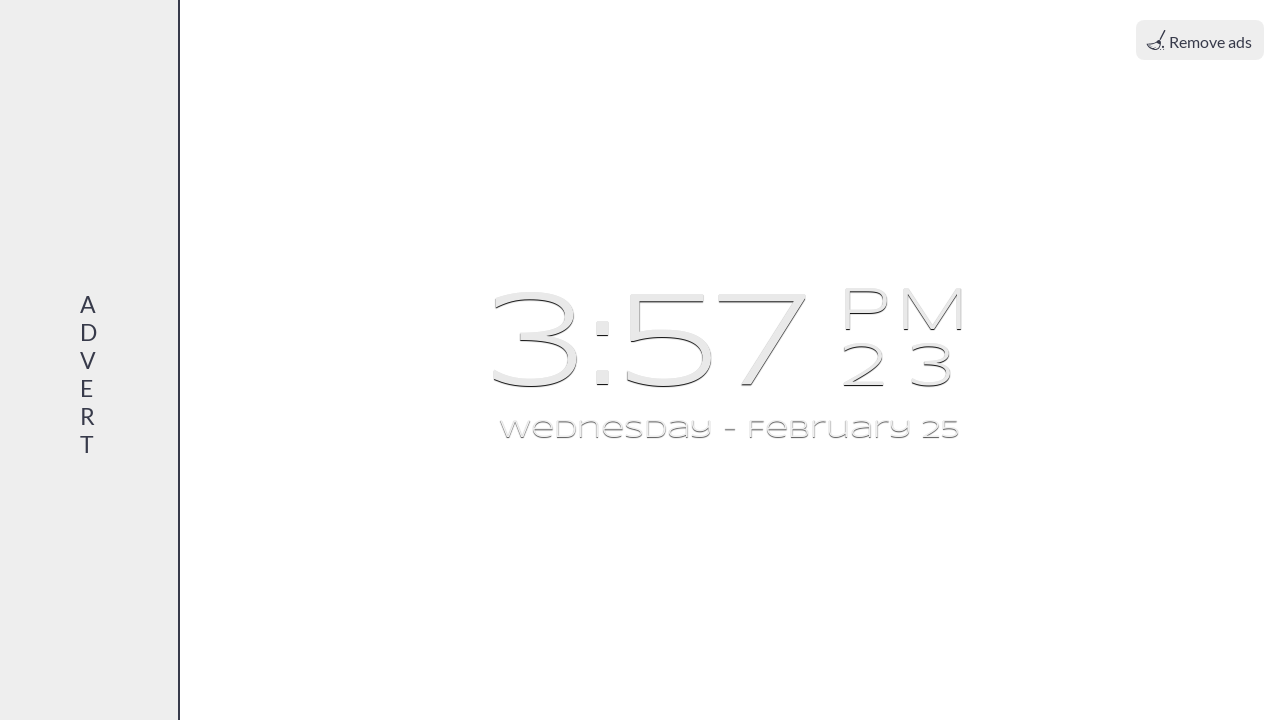